Tests radio button functionality by locating sport radio buttons and selecting the hockey option

Starting URL: https://practice.cydeo.com/radio_buttons

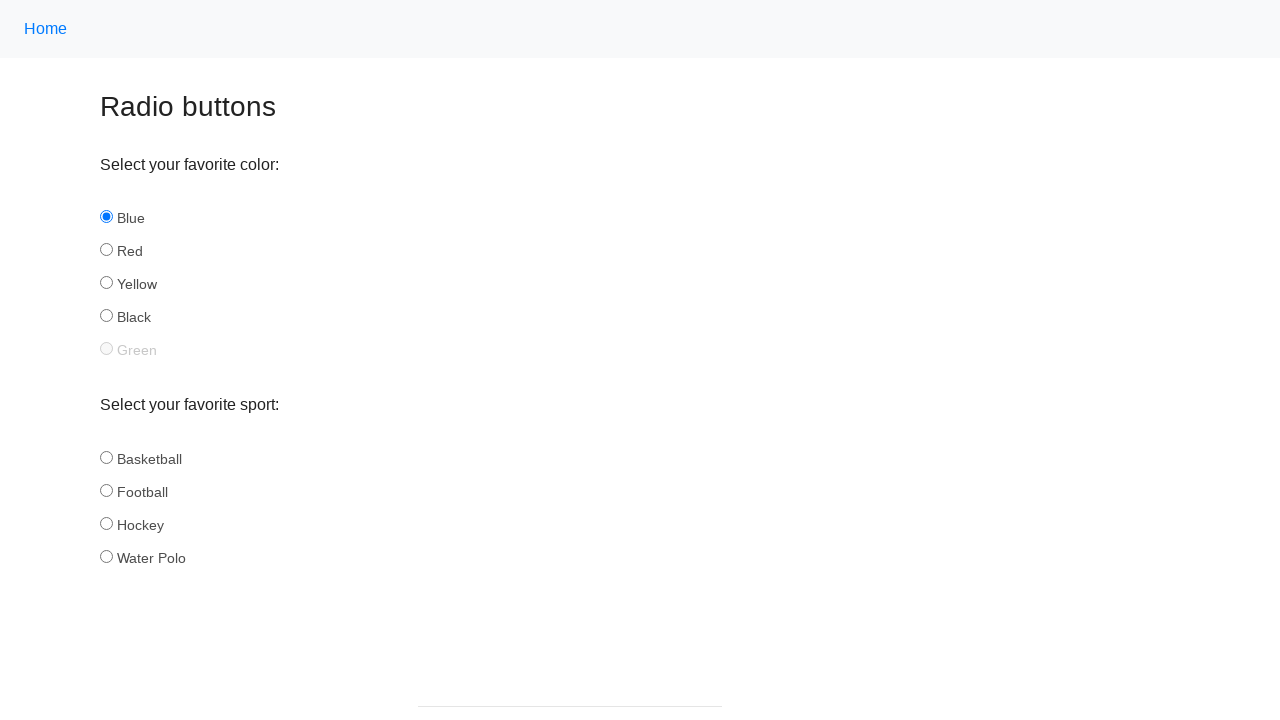

Located all sport radio buttons on the page
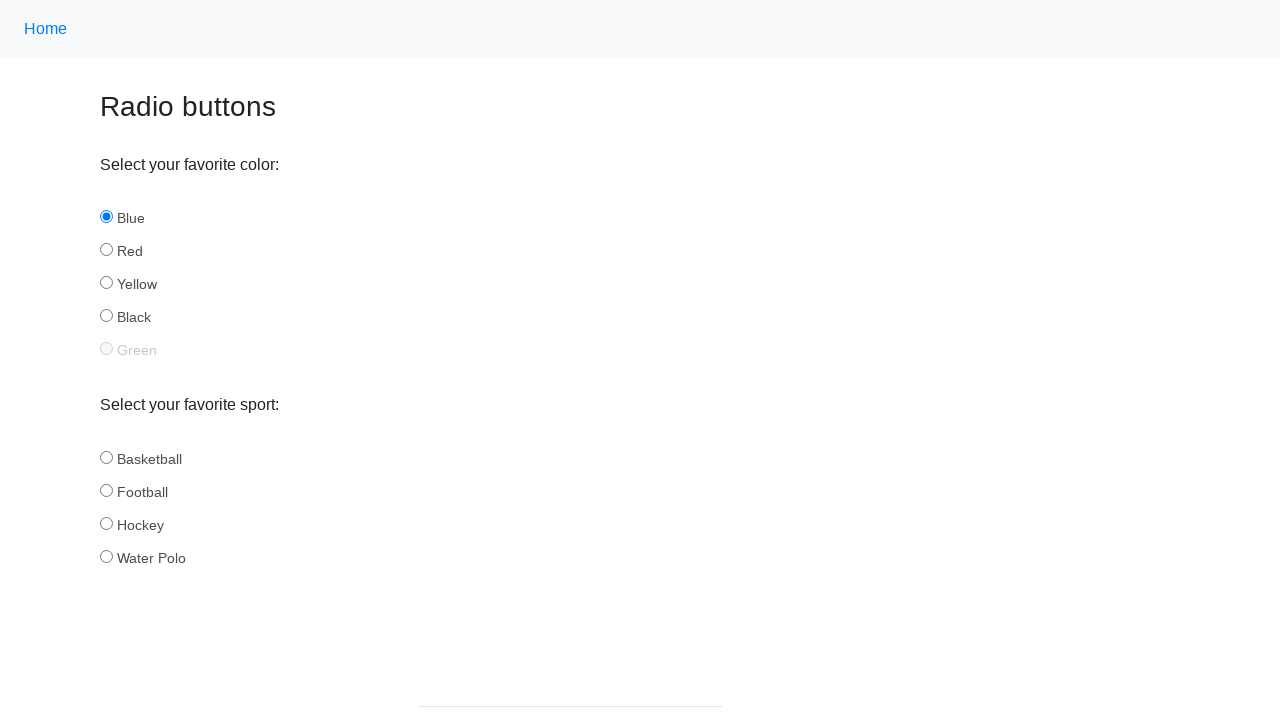

Retrieved radio button ID attribute: basketball
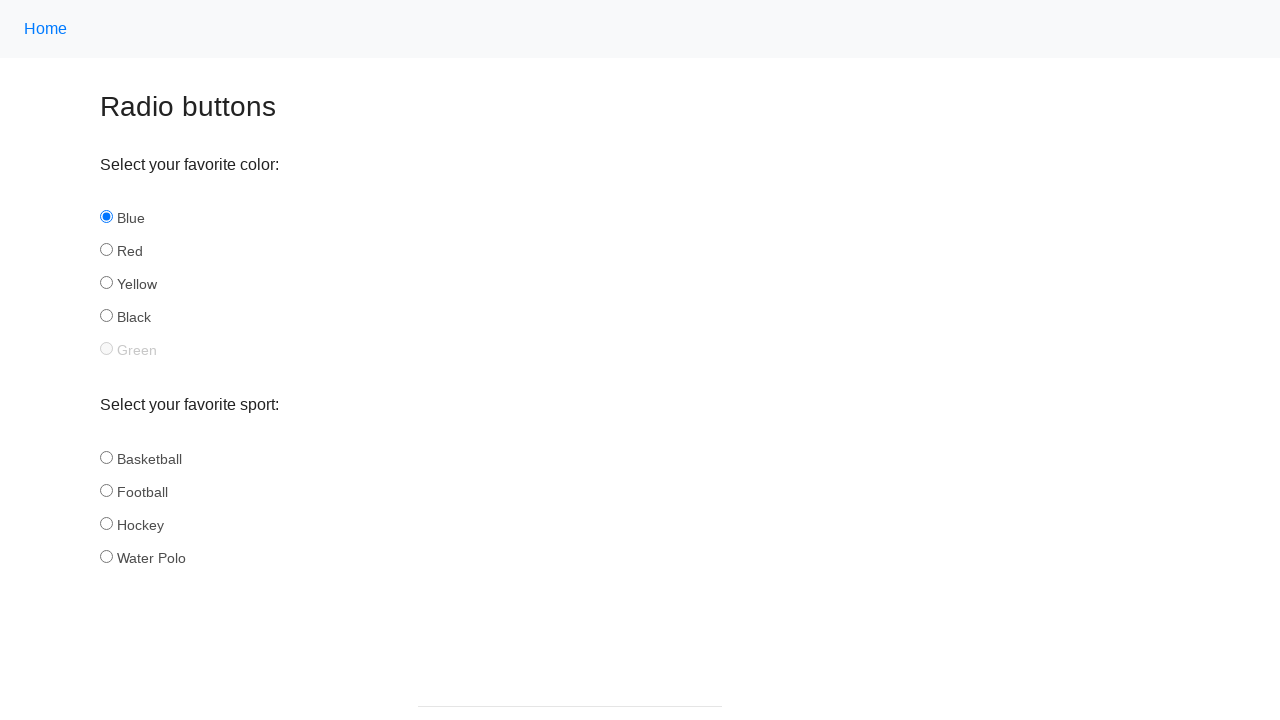

Retrieved radio button ID attribute: football
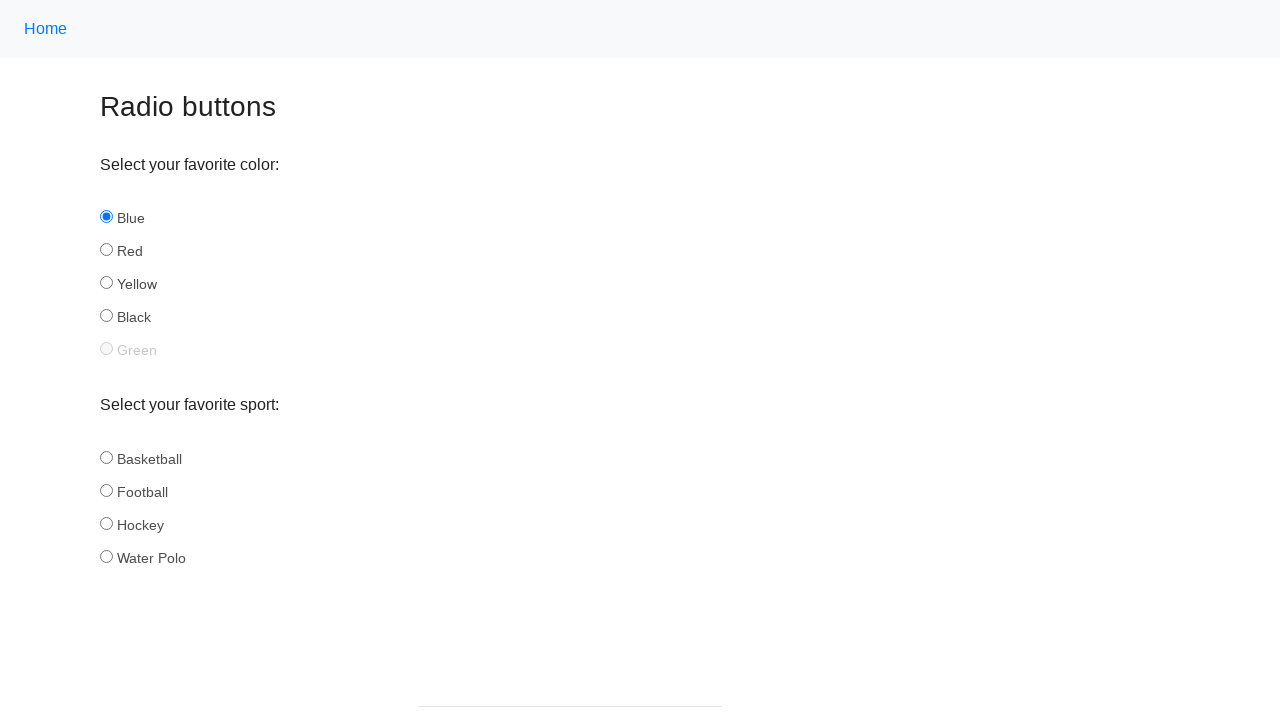

Retrieved radio button ID attribute: hockey
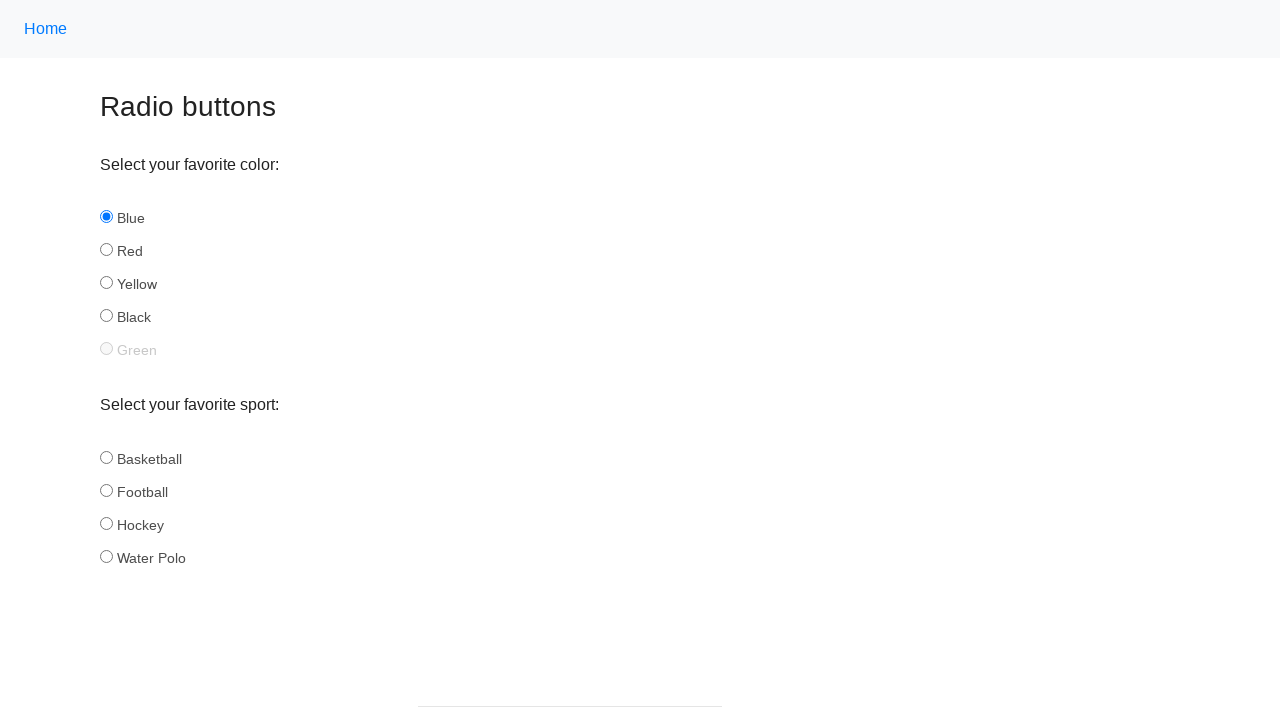

Selected hockey radio button at (106, 523) on input[name='sport'] >> nth=2
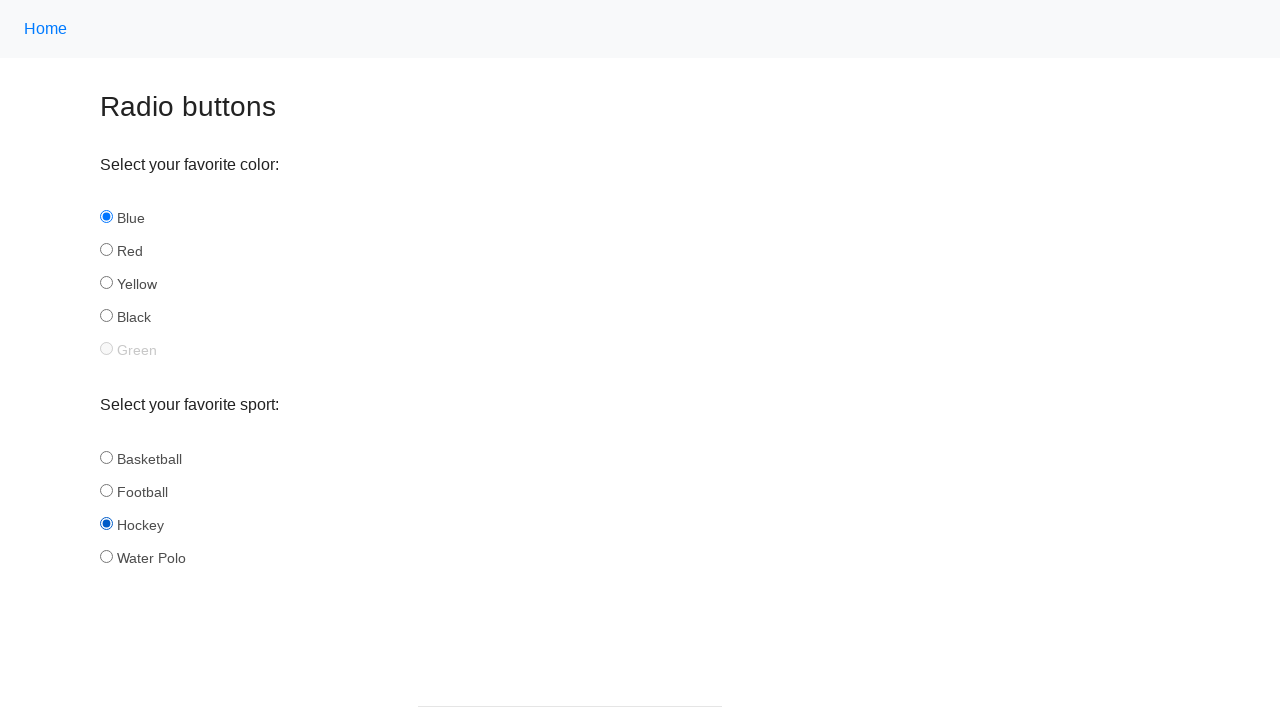

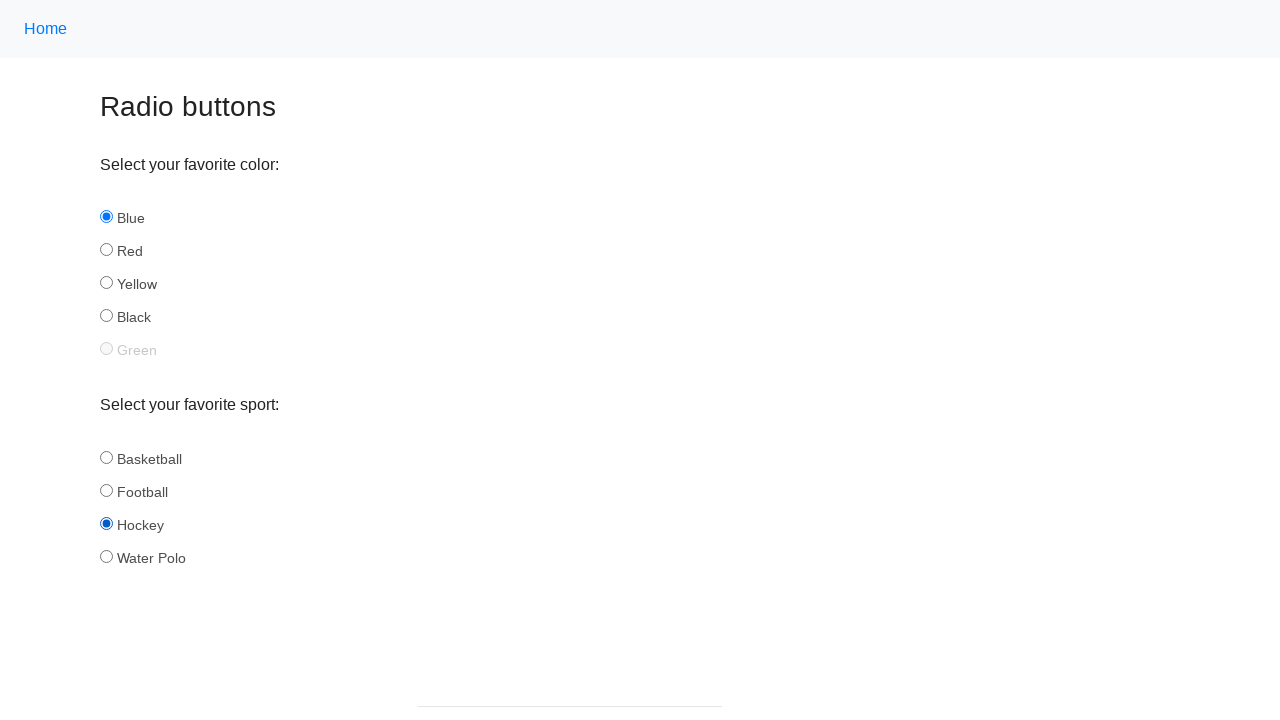